Tests iframe switching functionality by switching to an iframe and entering text in an input field within the iframe

Starting URL: https://demo.automationtesting.in/Frames.html

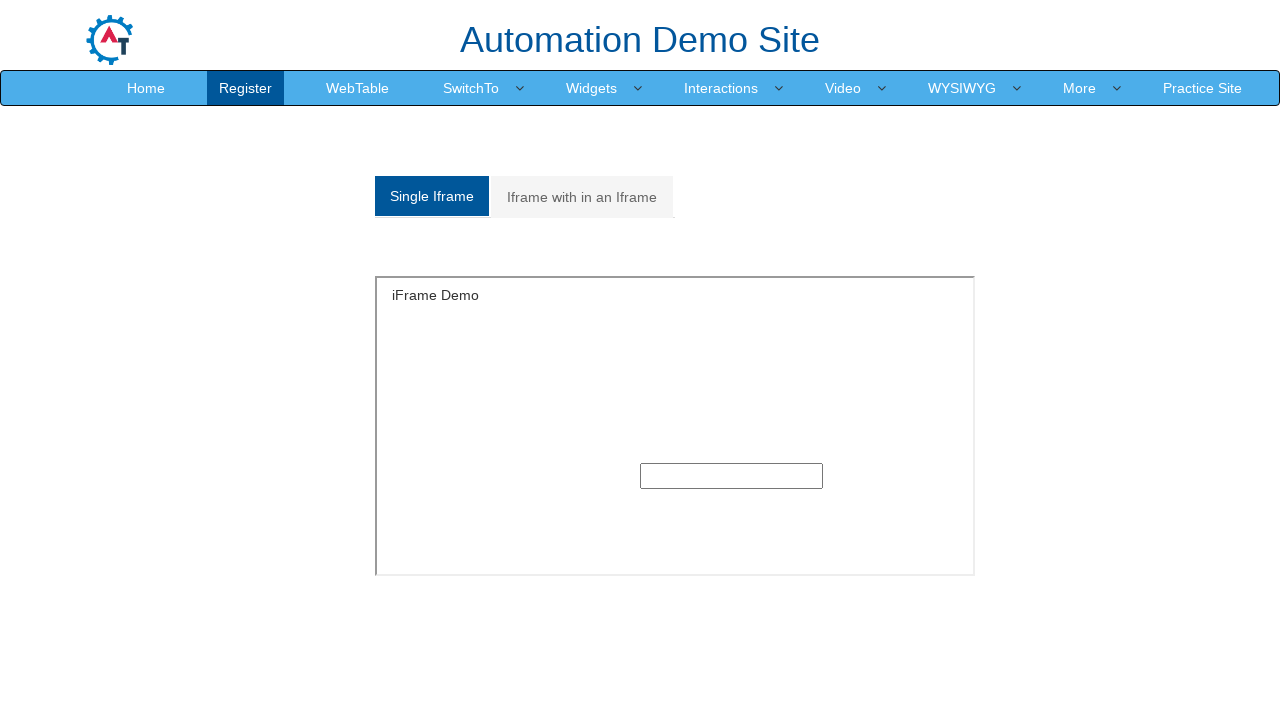

Located first iframe on the page
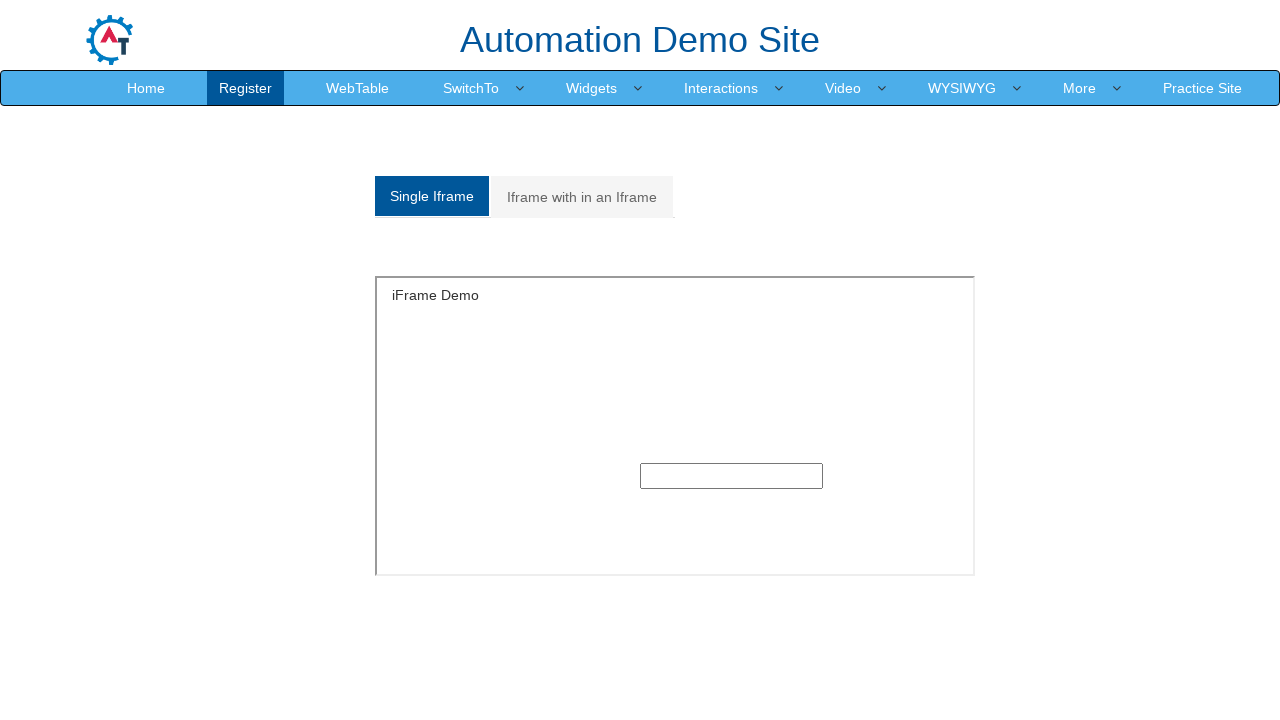

Entered 'Testing' text in input field within iframe on iframe >> nth=0 >> internal:control=enter-frame >> input[type='text']
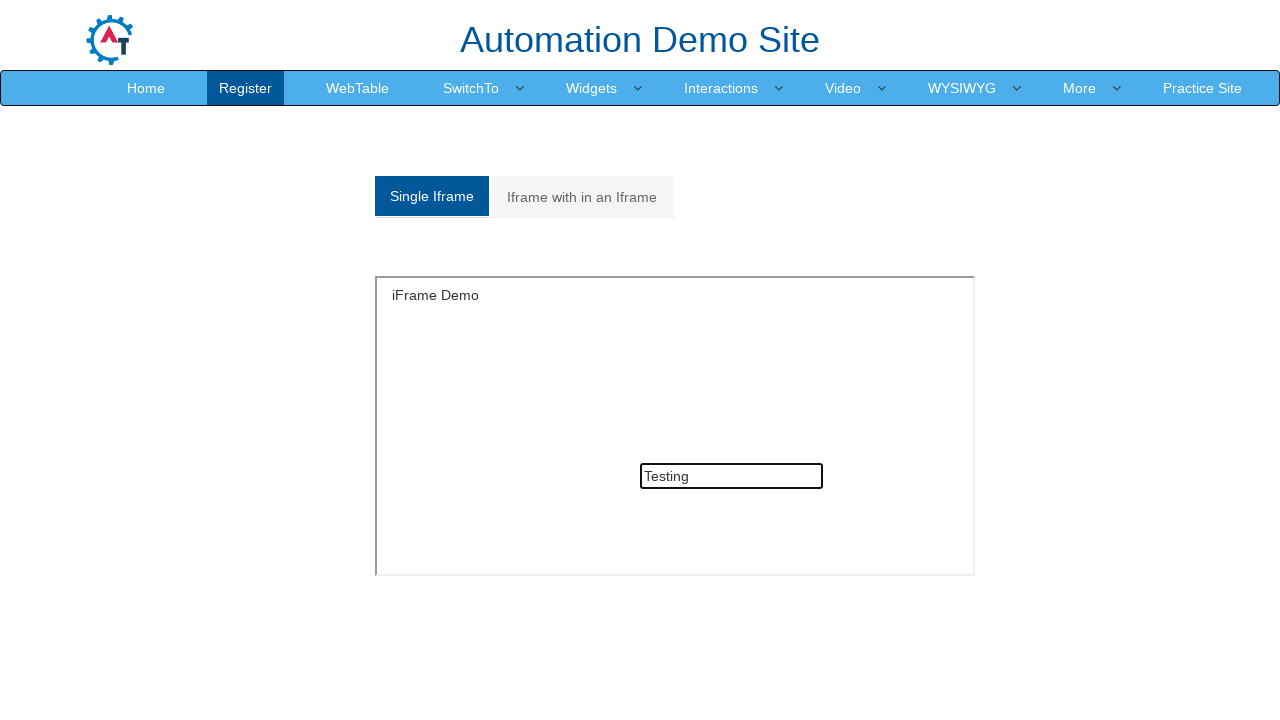

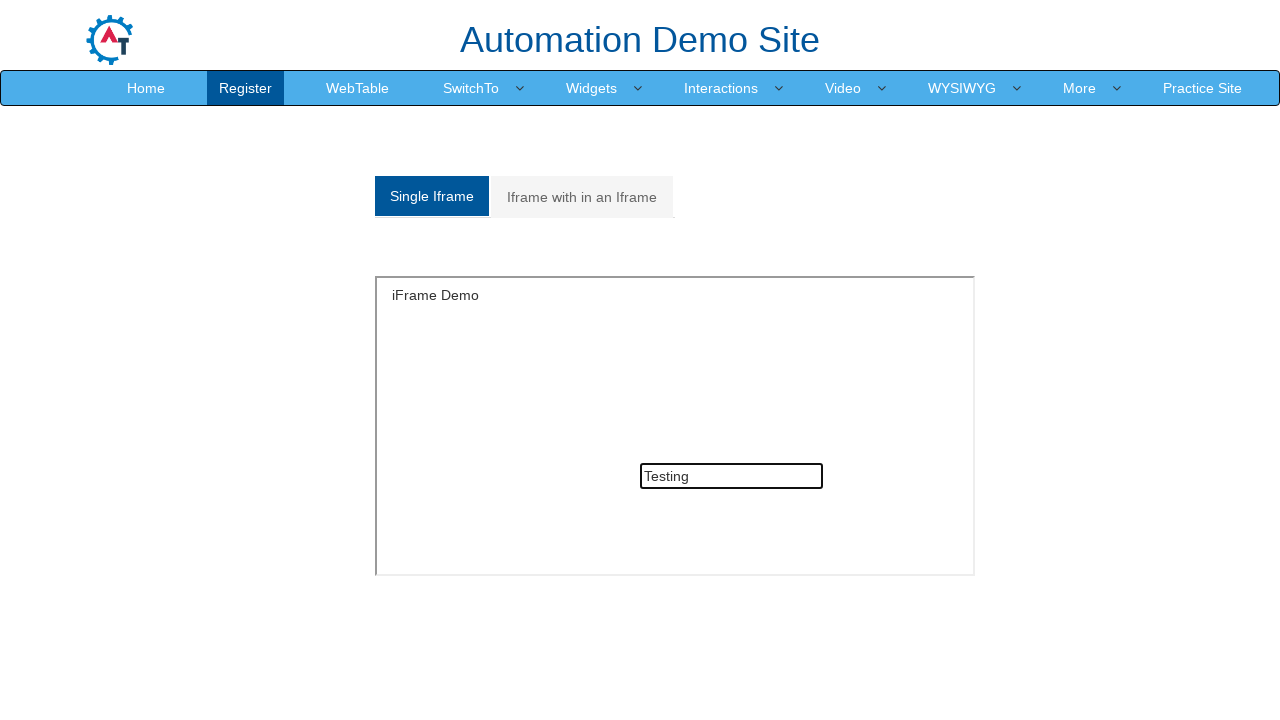